Tests Google PageSpeed Insights by entering a URL to analyze, clicking the Analyze button, waiting for performance results to load, and switching between mobile and desktop result tabs.

Starting URL: https://pagespeed.web.dev/

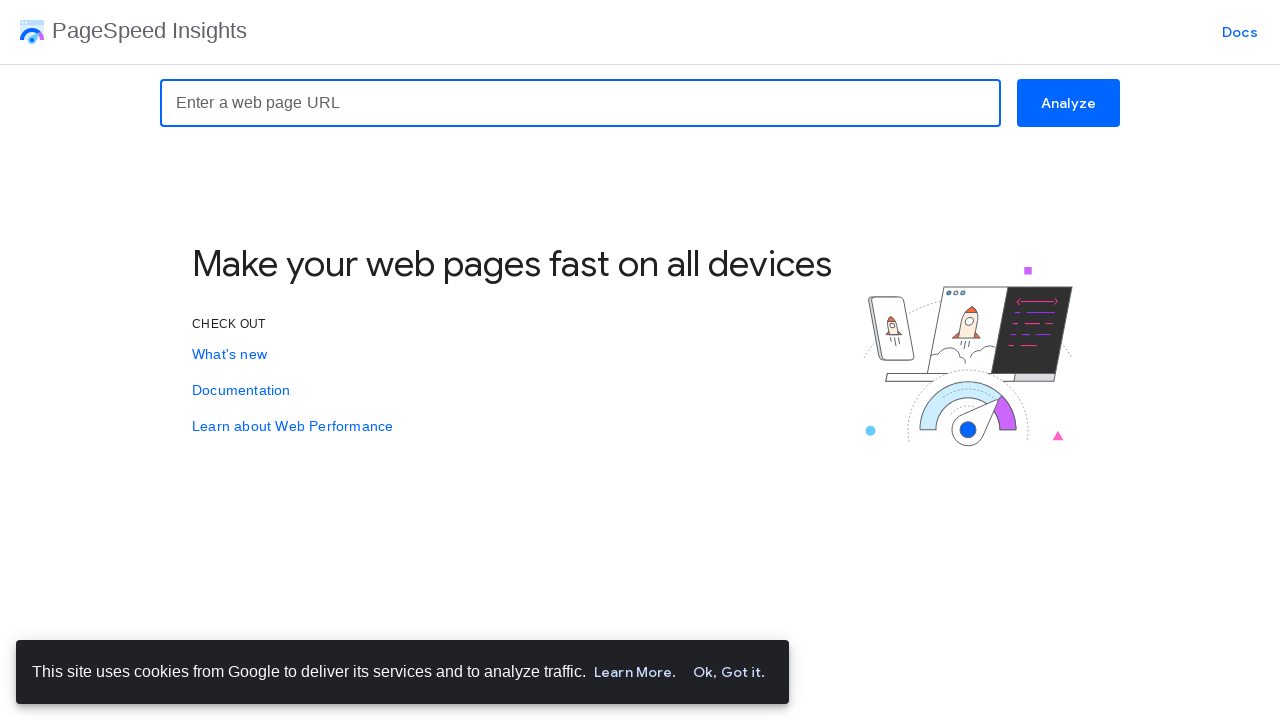

Filled URL input field with 'https://www.example.com' on input[placeholder="Enter a web page URL"]
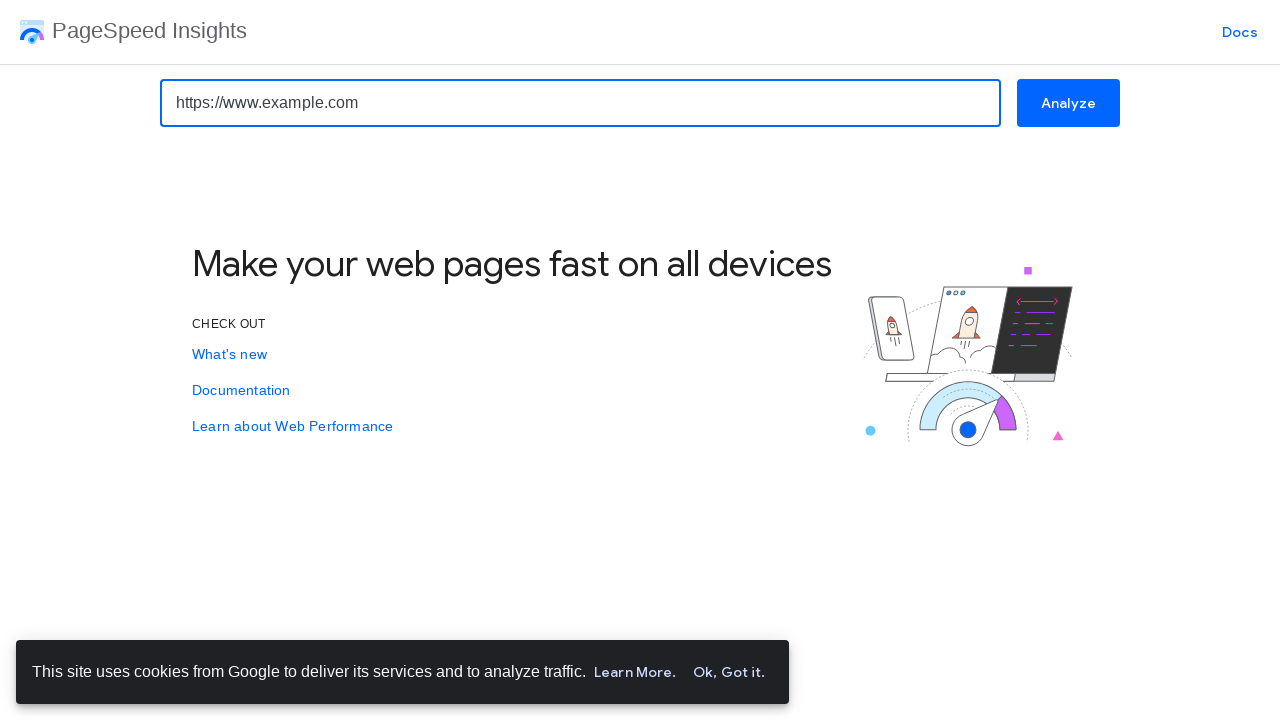

Clicked the Analyze button at (1068, 103) on button:has-text("Analyze")
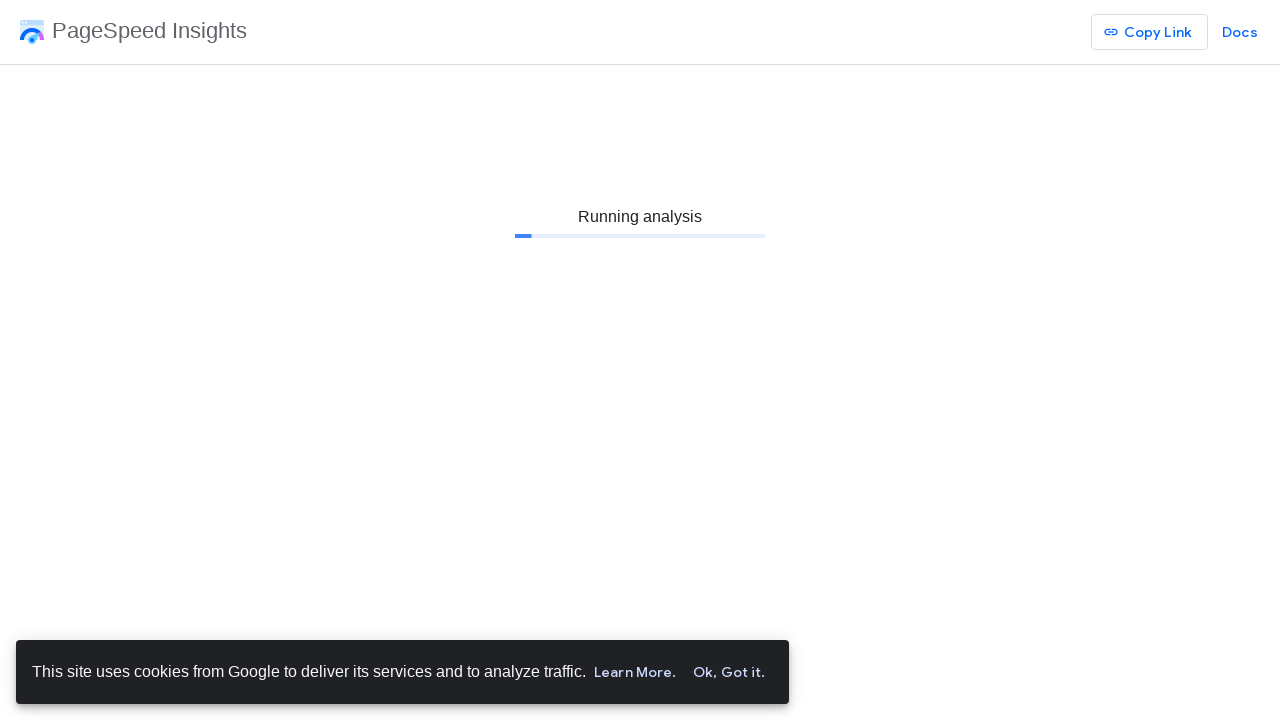

Performance results loaded
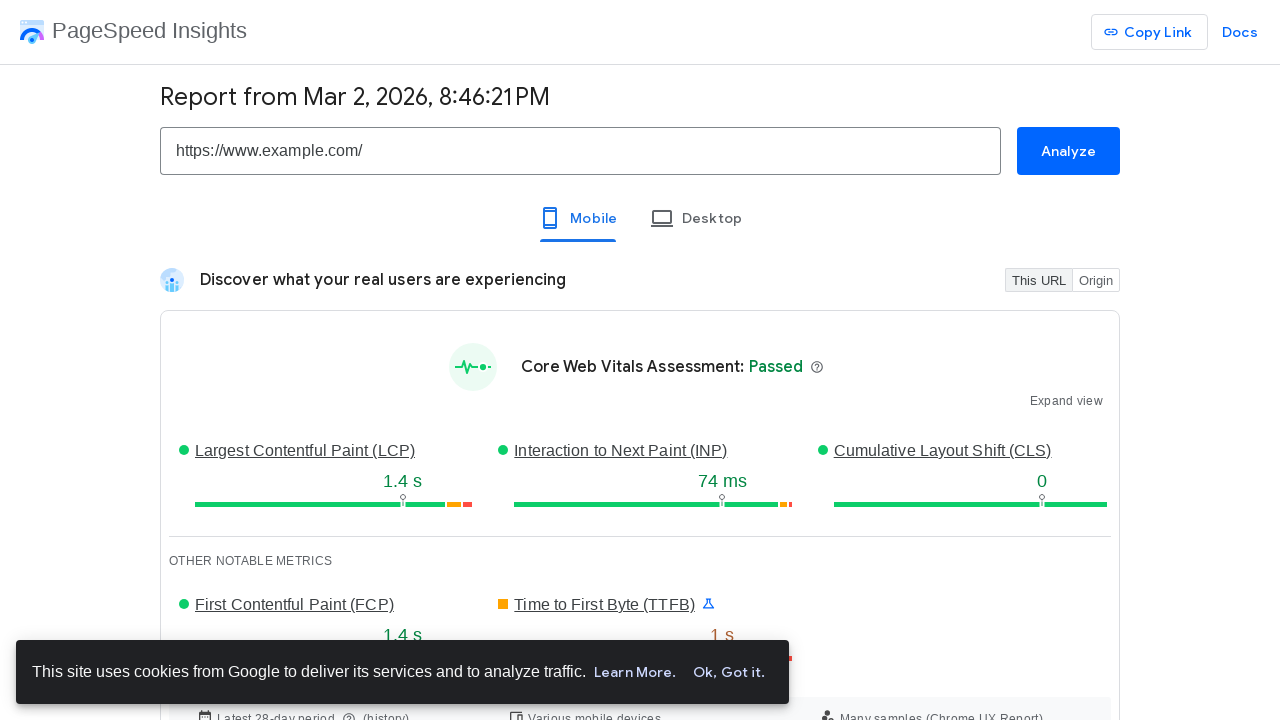

Clicked the mobile tab at (578, 218) on button[id="mobile_tab"]
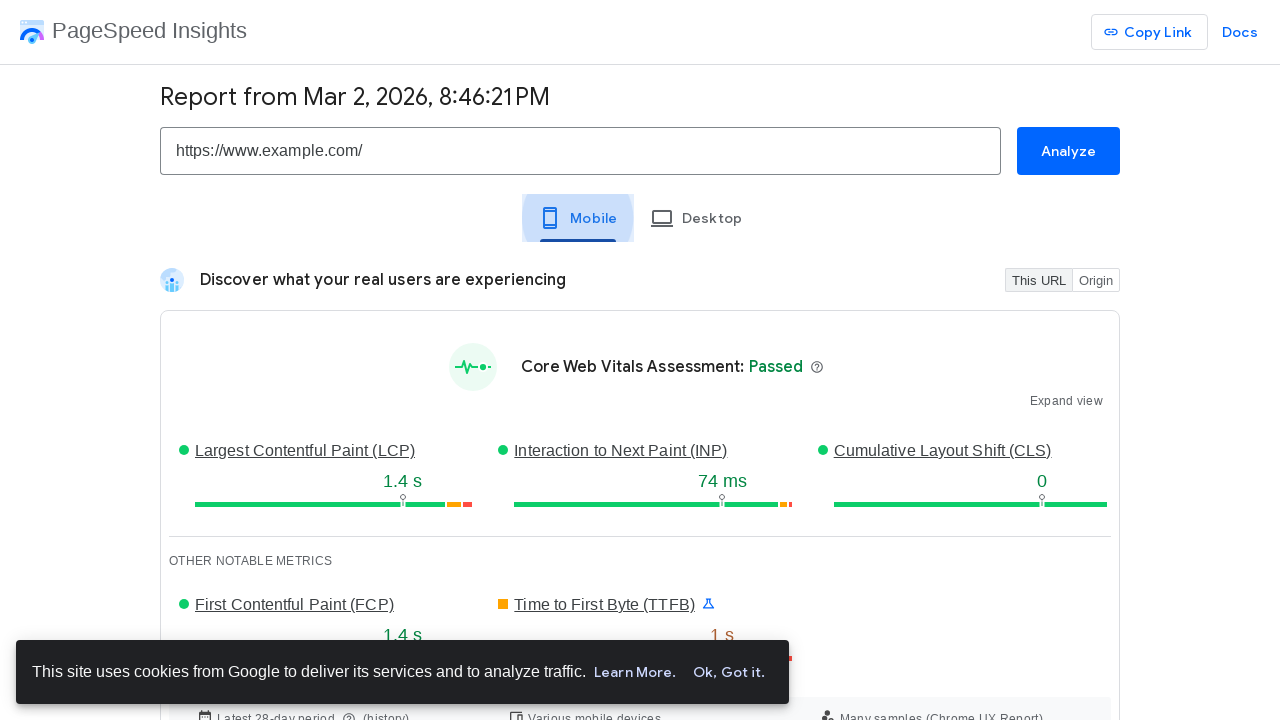

Waited 3 seconds for mobile results to render
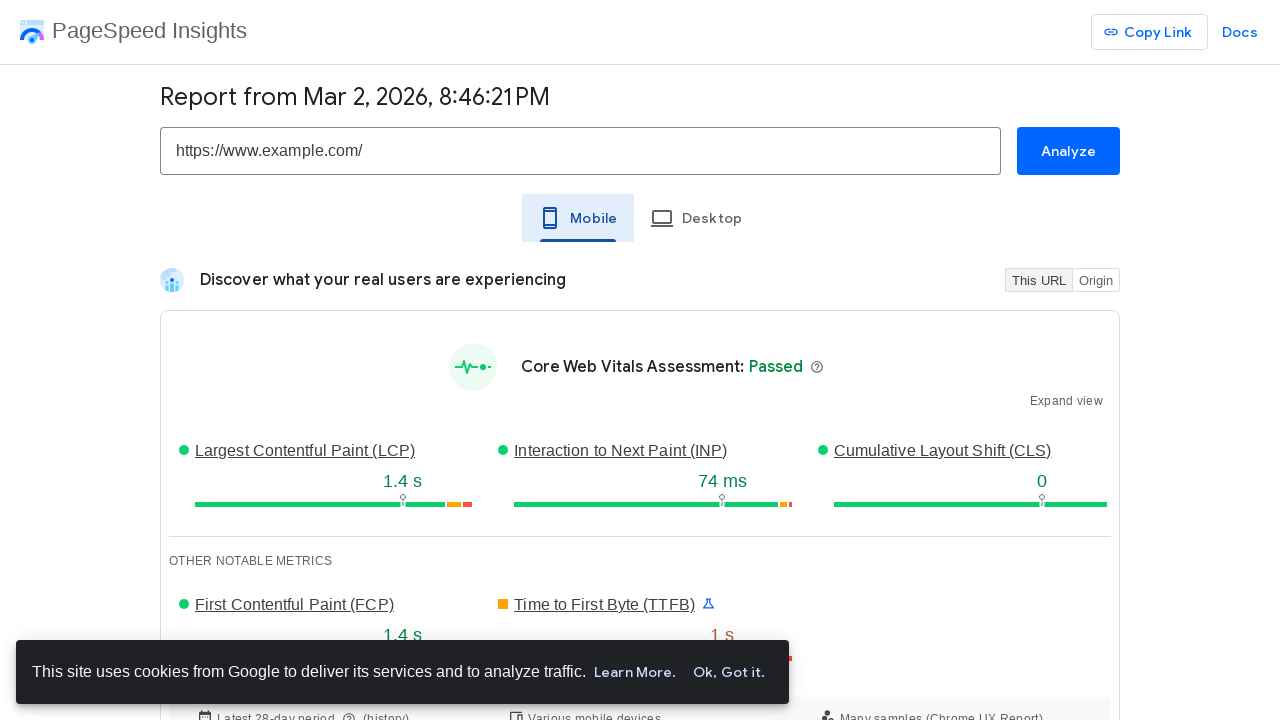

Mobile results container is visible
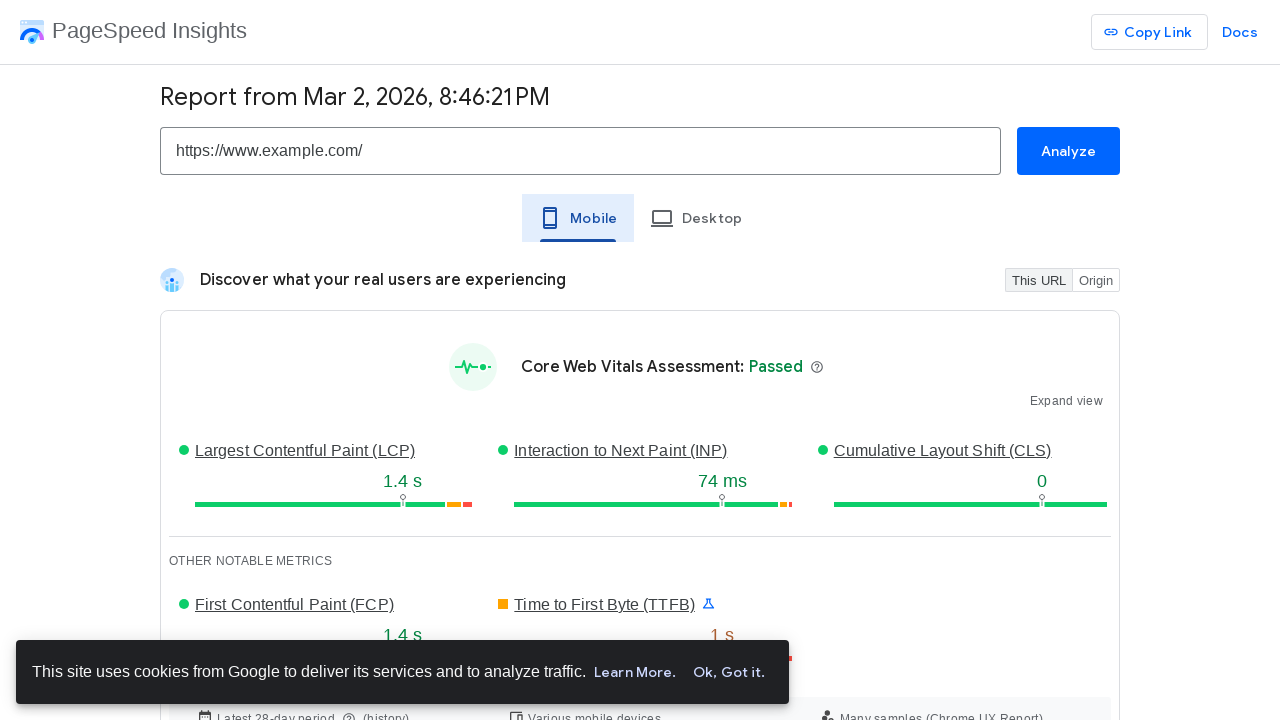

Clicked the desktop tab at (696, 218) on button[id="desktop_tab"]
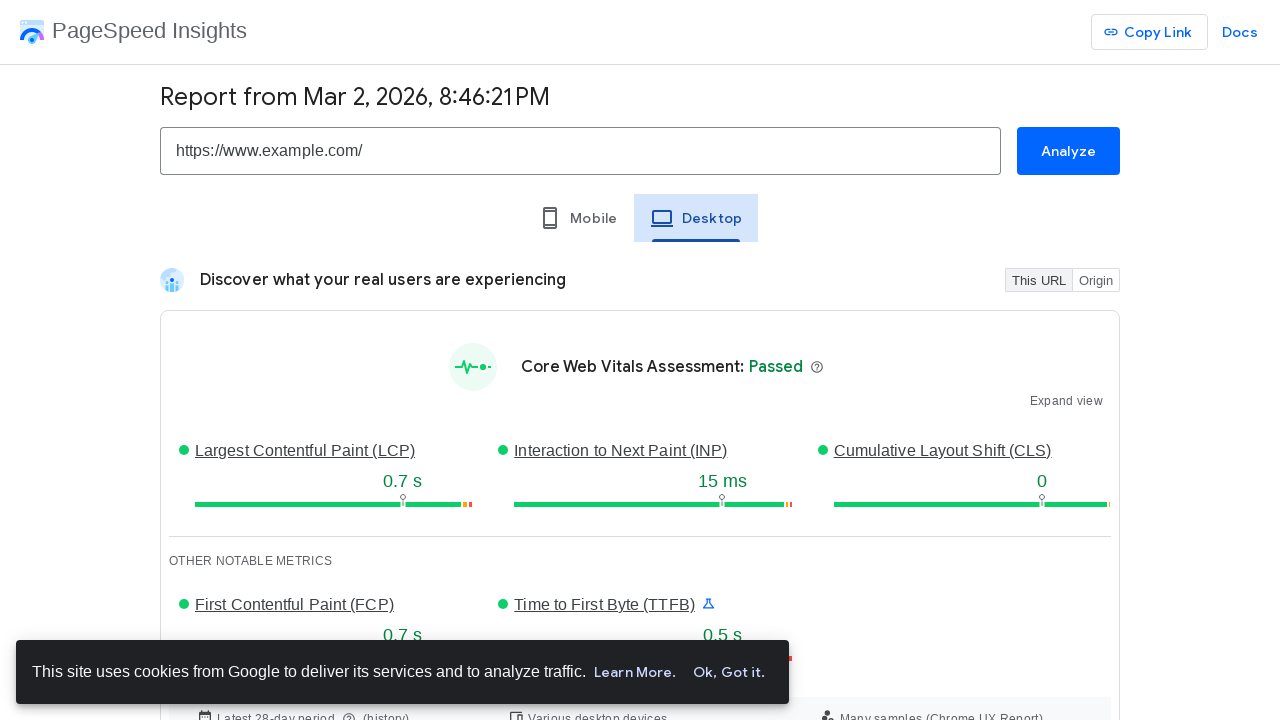

Waited 3 seconds for desktop results to render
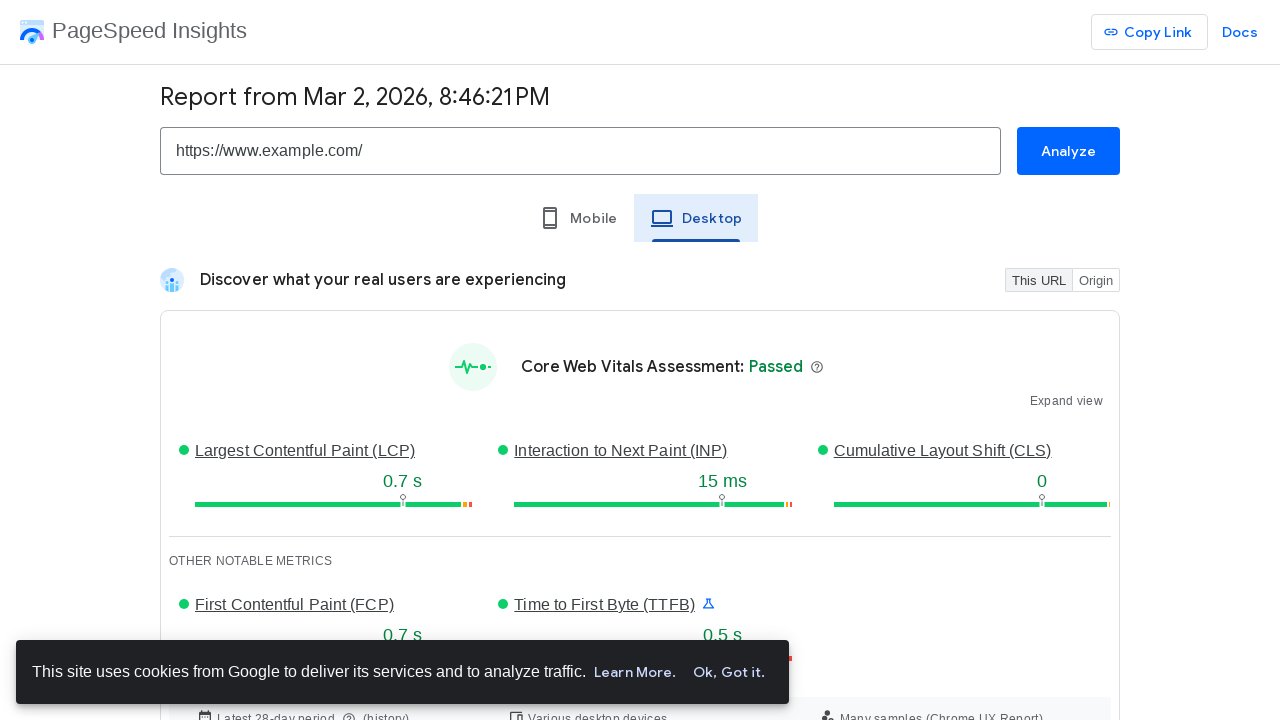

Desktop results container is visible
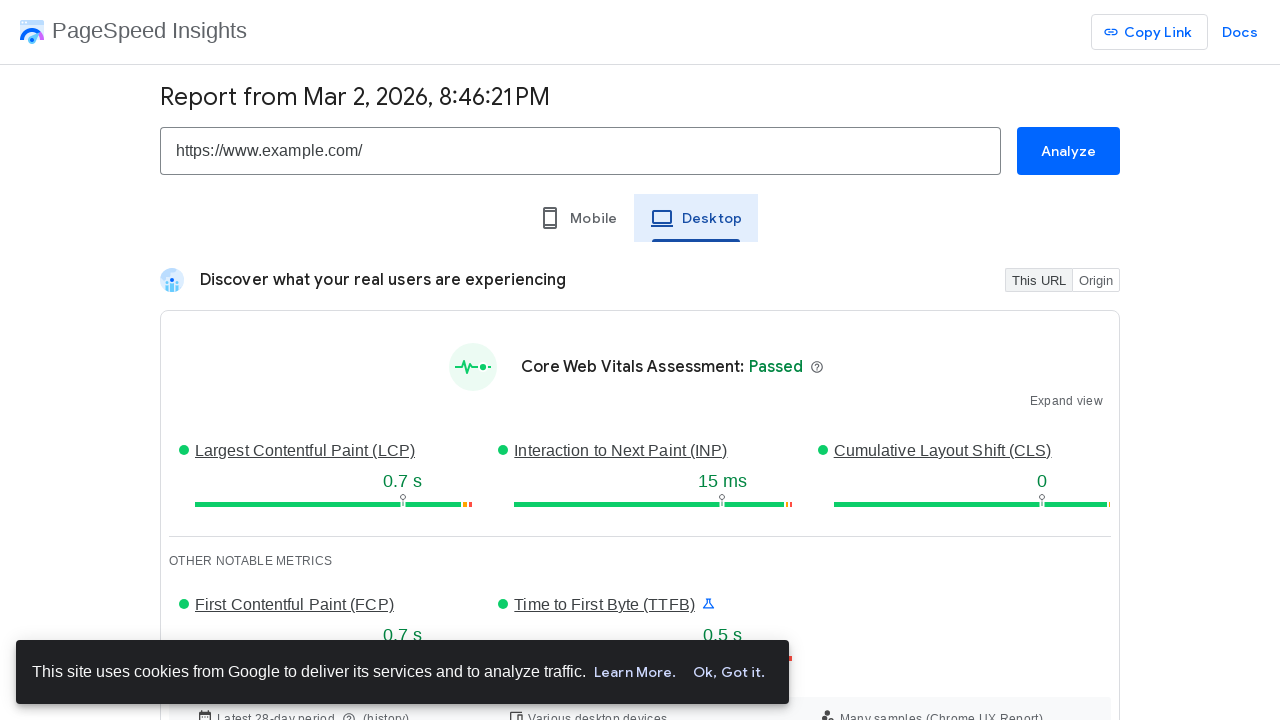

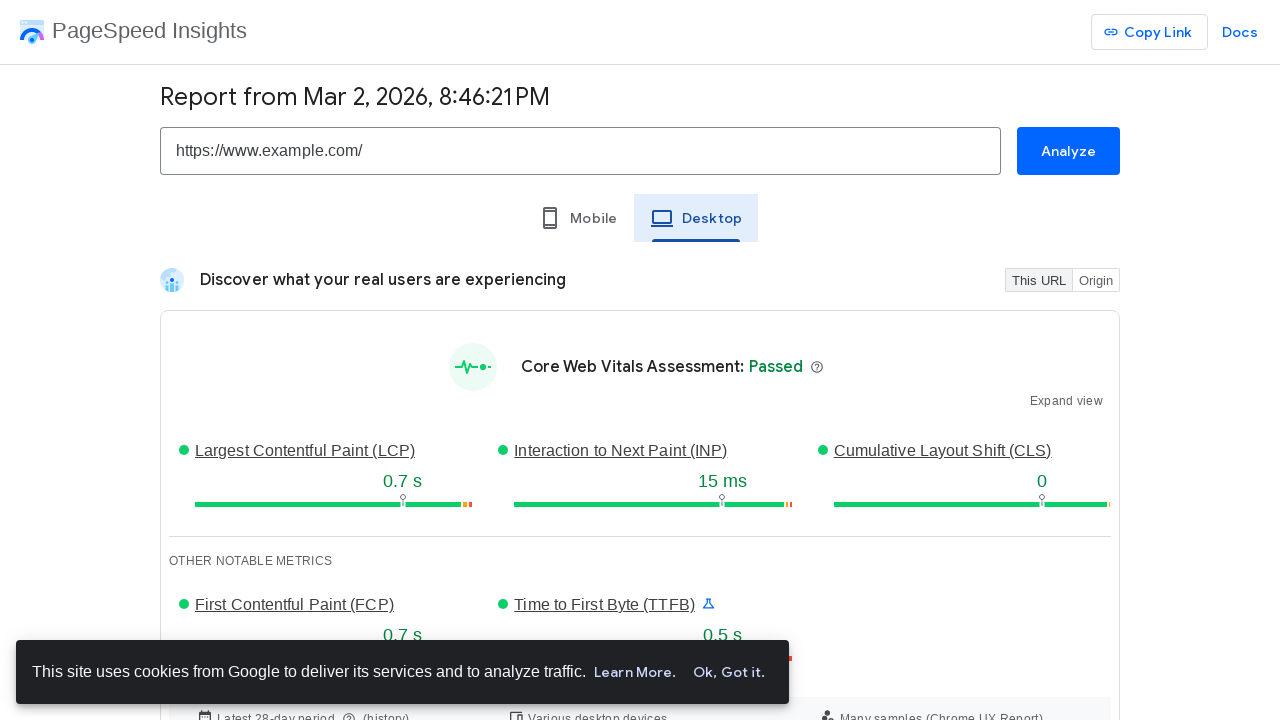